Tests browser popup window handling by clicking a button that opens a new window, then switching between the parent and child windows to verify they opened correctly.

Starting URL: https://demoqa.com/browser-windows

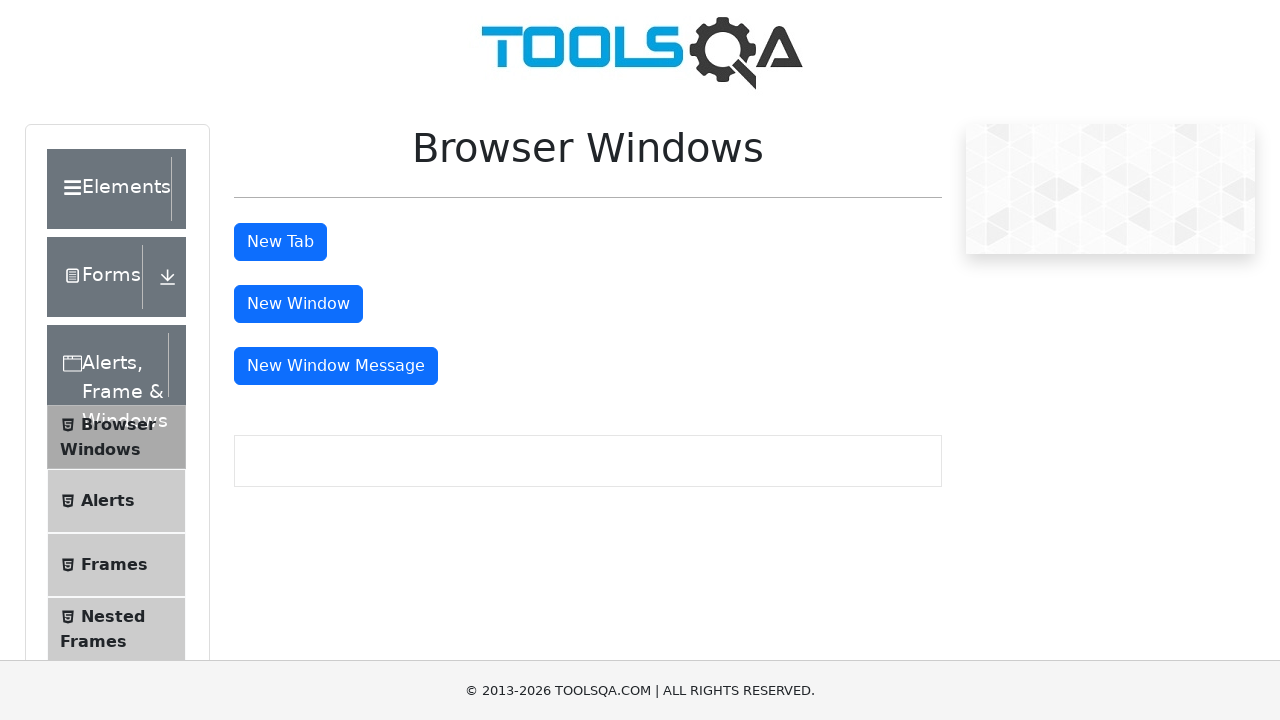

Scrolled down 200px to make button visible
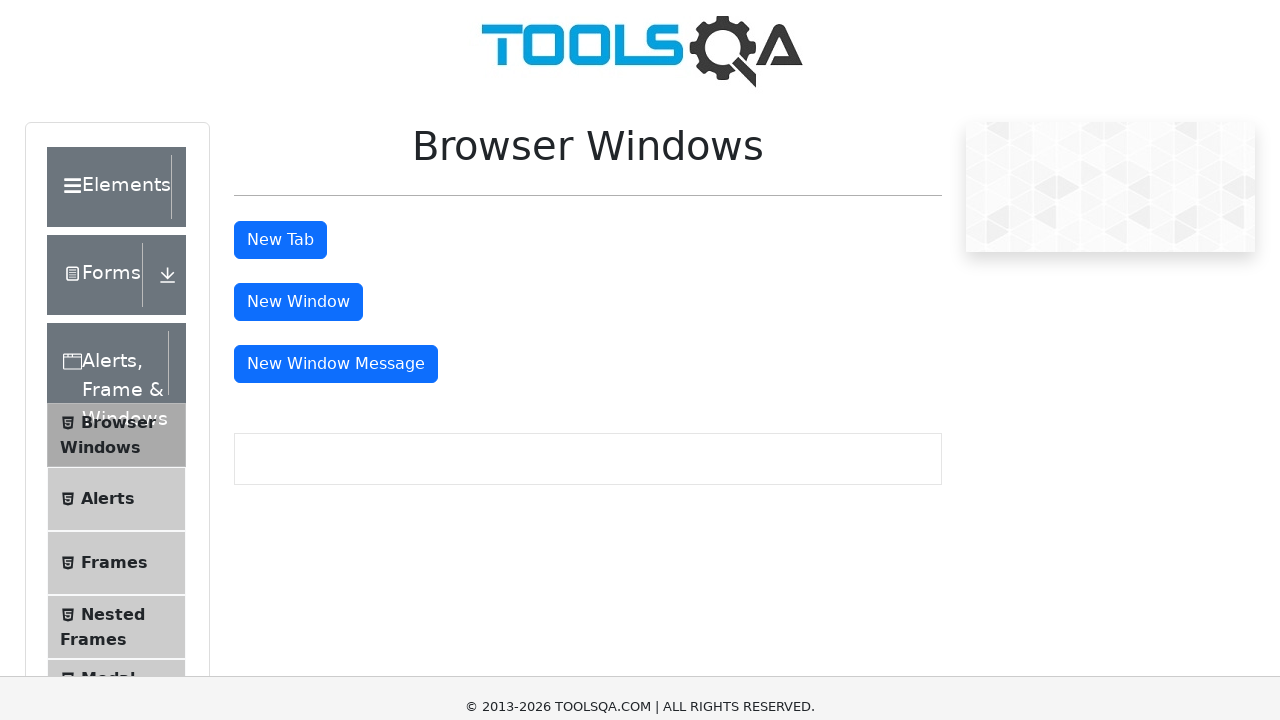

Clicked button to open new window at (298, 104) on #windowButton
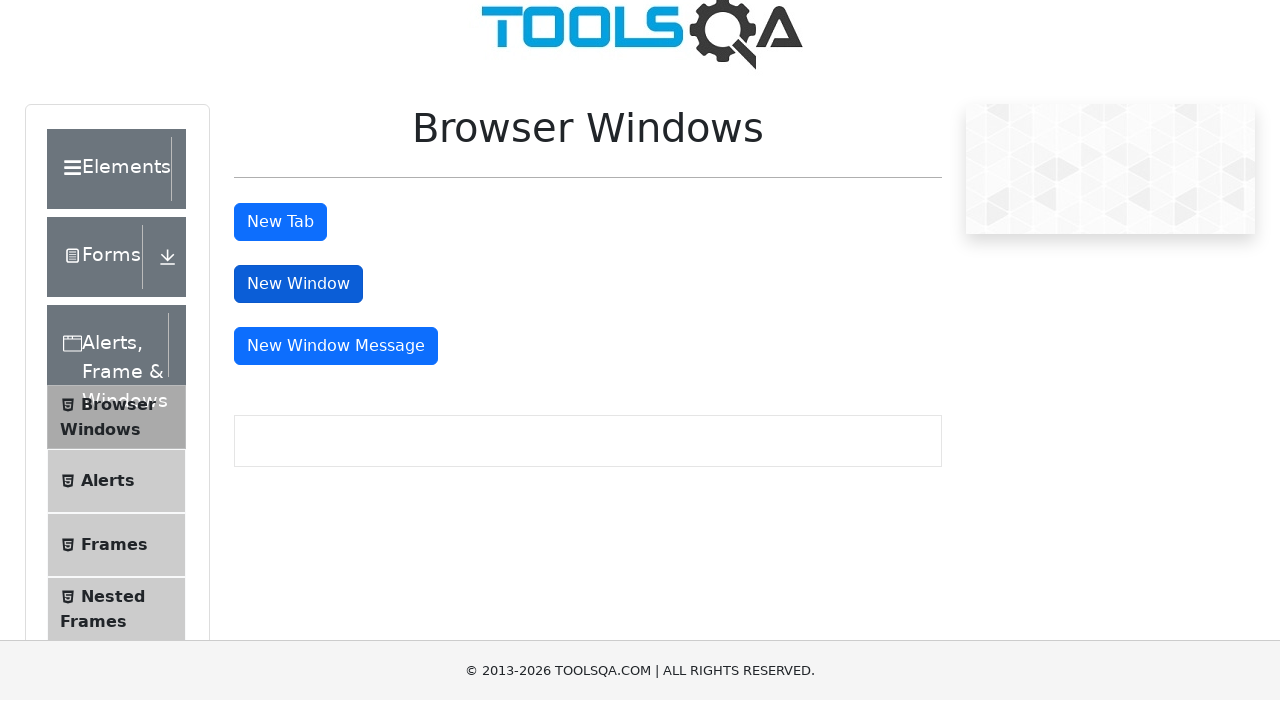

Captured new child window/page object
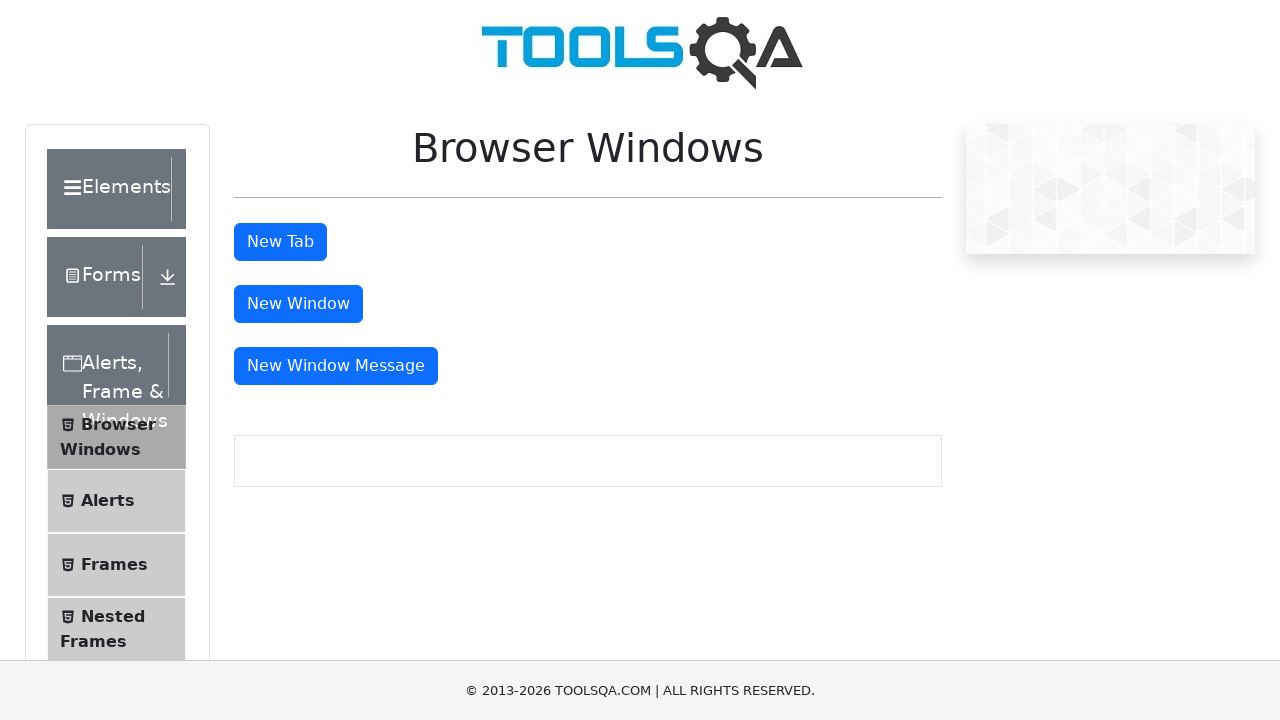

Child window loaded completely
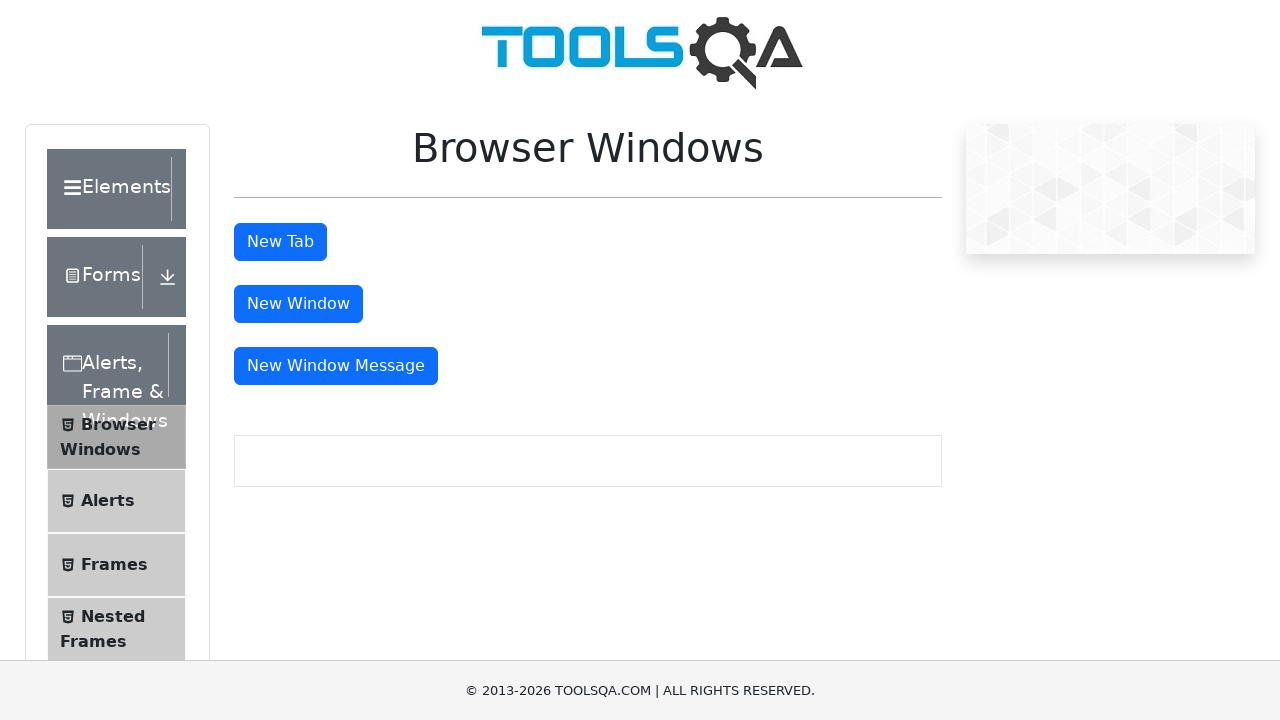

Verified parent window title: demosite
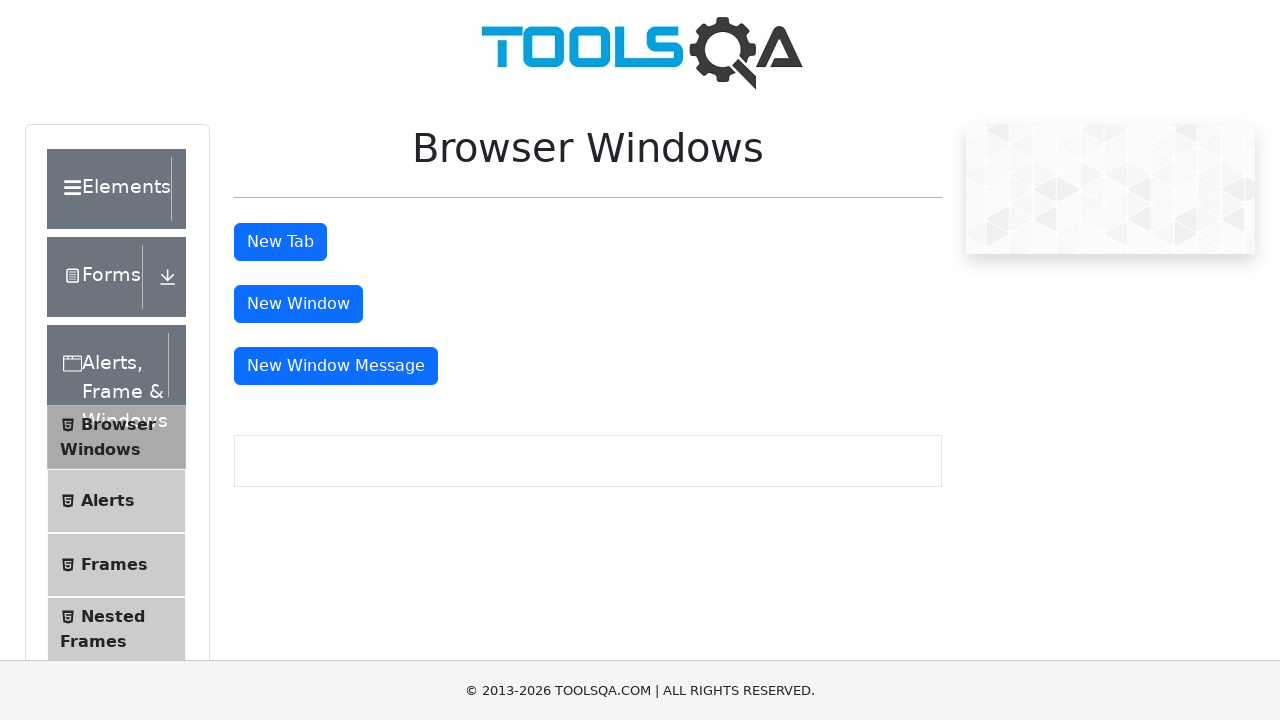

Verified child window title: 
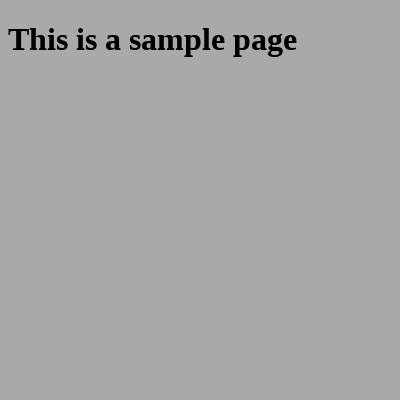

Closed child window
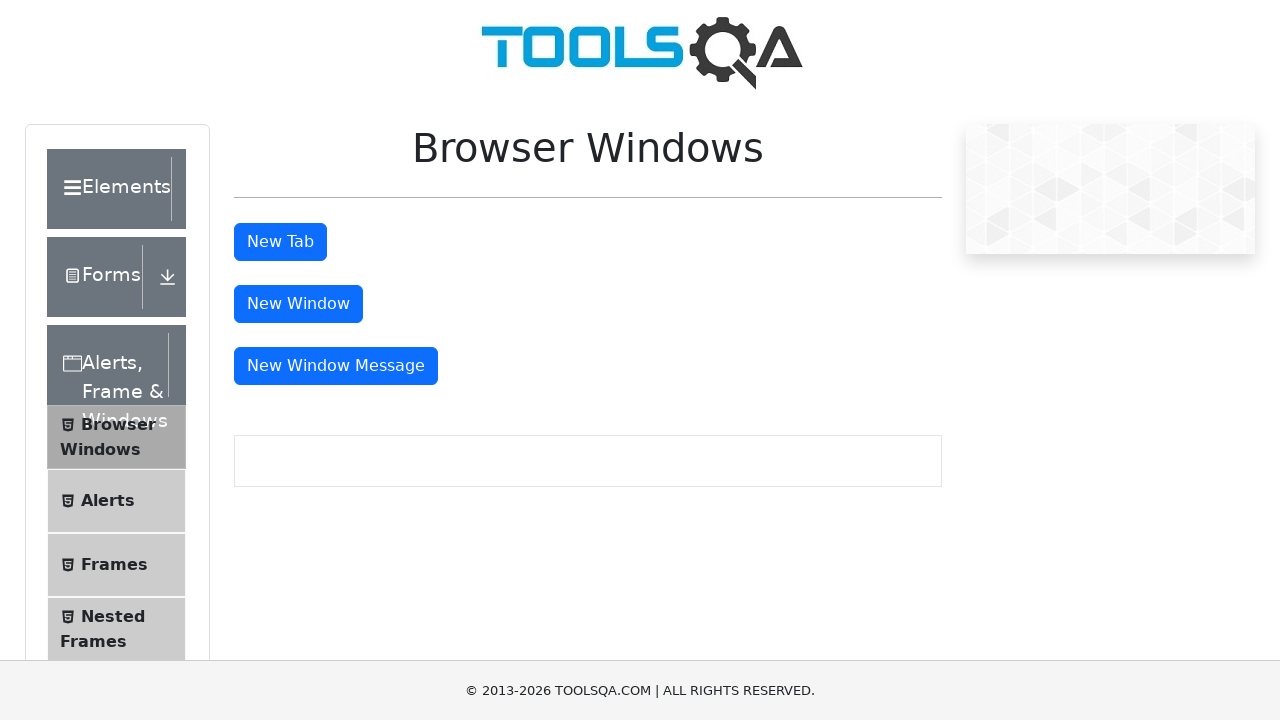

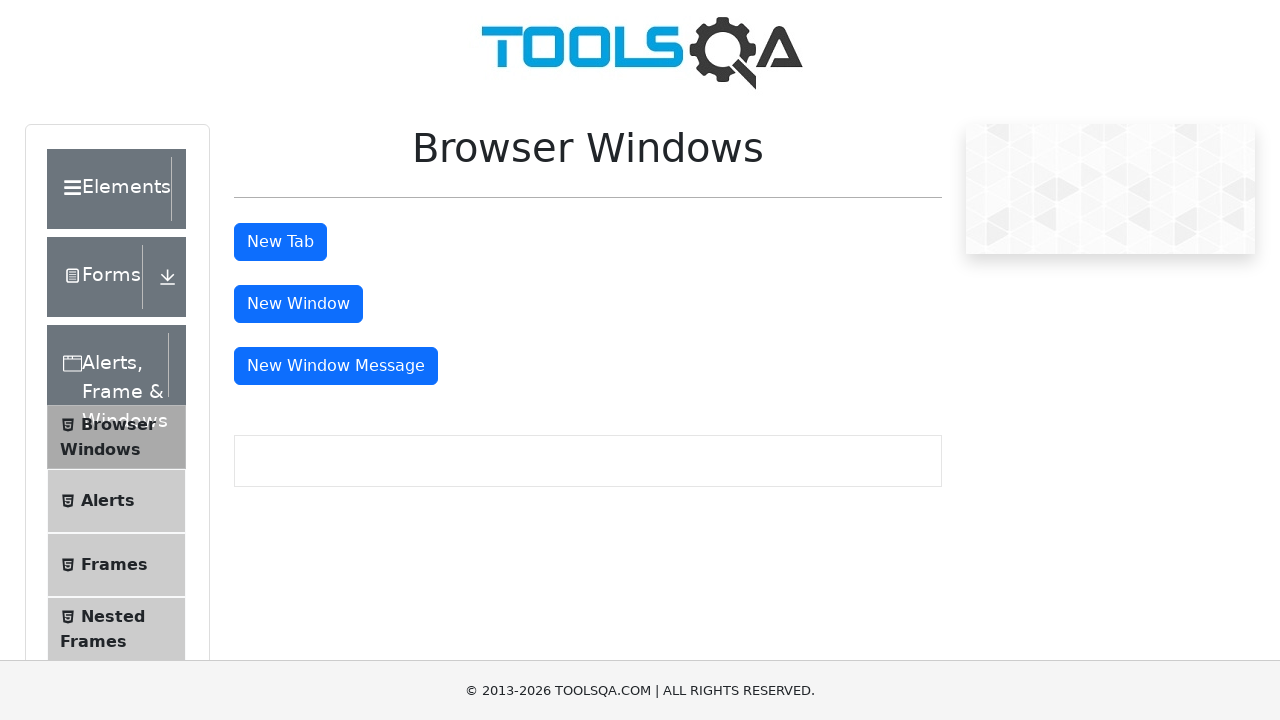